Navigates to File Upload page, uploads a small image file, and verifies the upload was successful

Starting URL: https://the-internet.herokuapp.com/

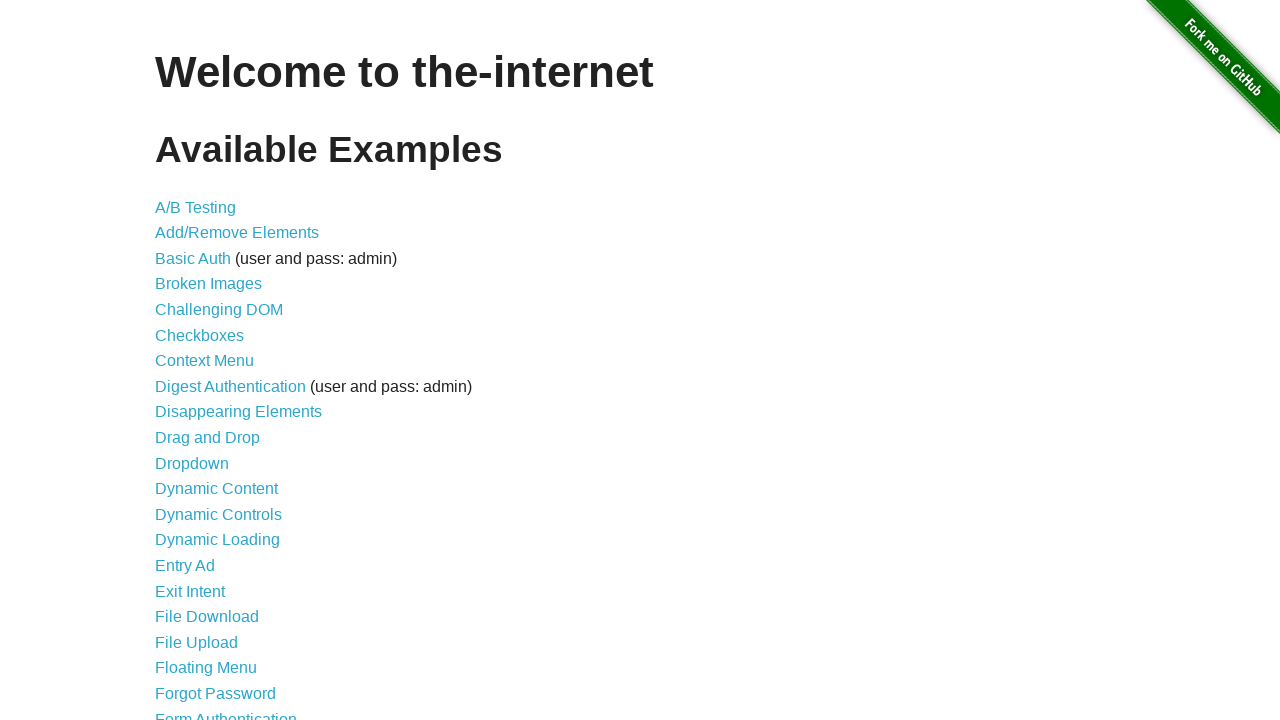

Clicked on 'File Upload' link at (196, 642) on a[href='/upload']
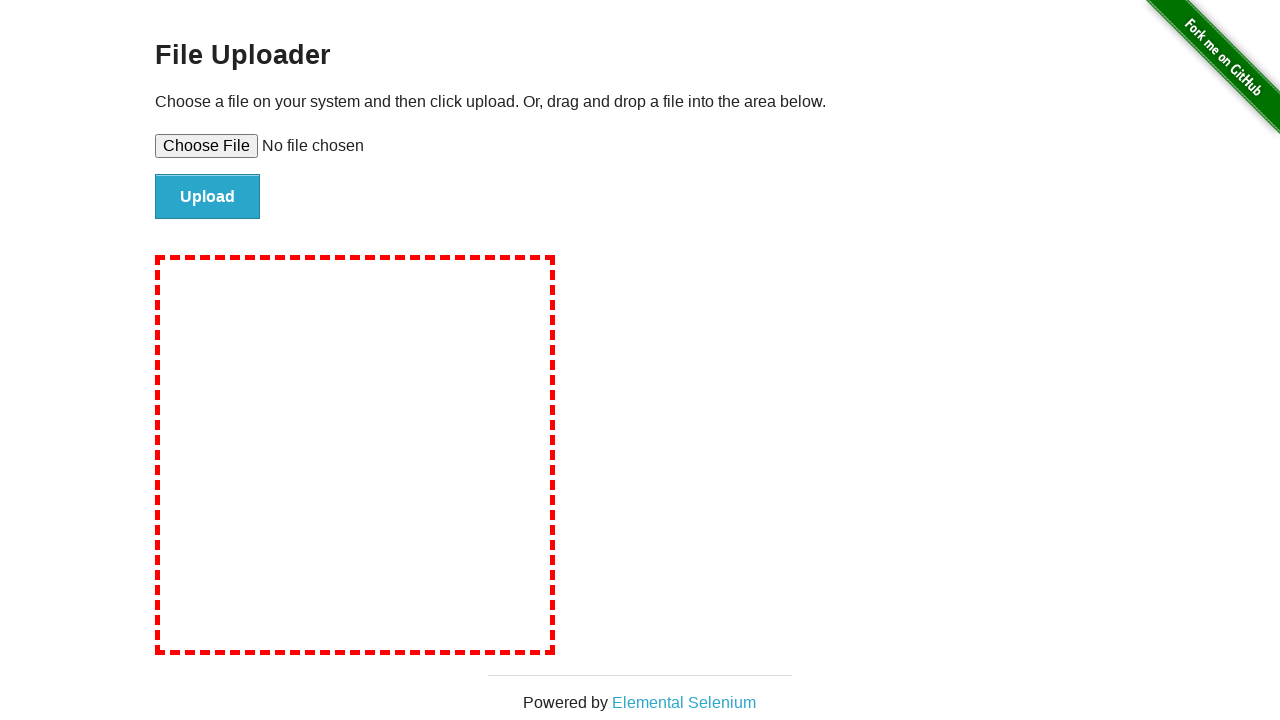

Upload page loaded with file input field visible
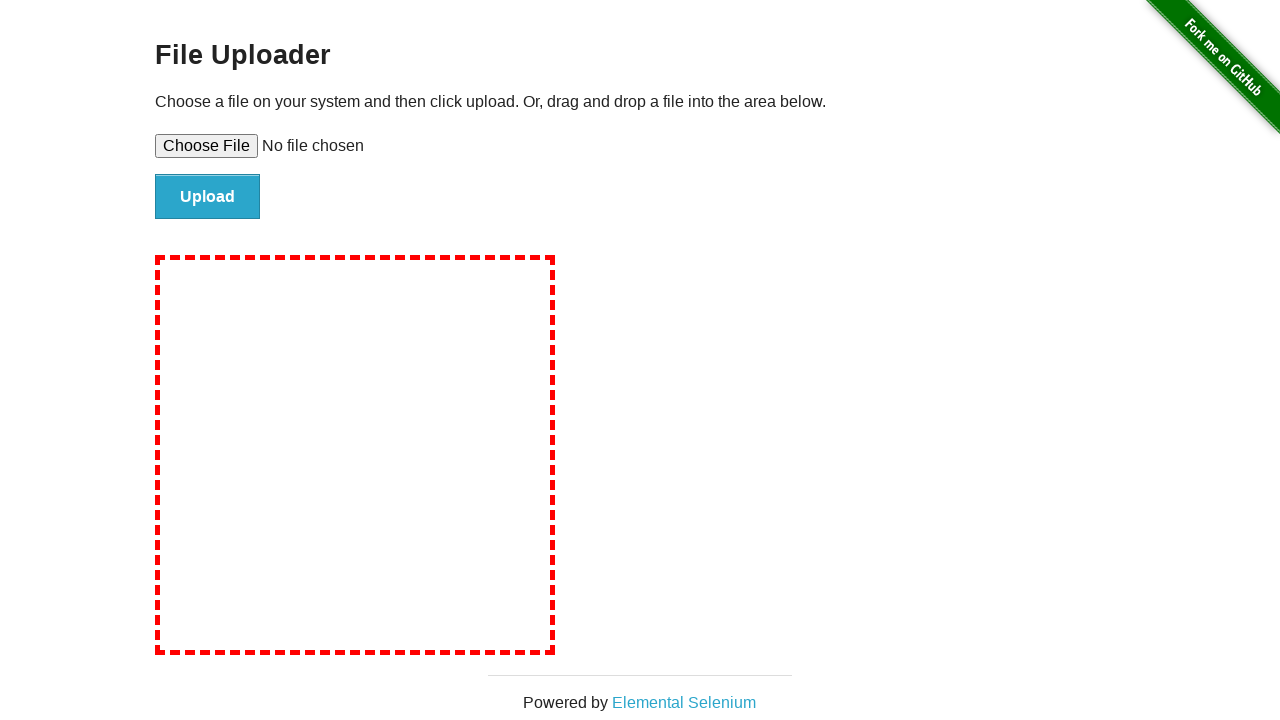

Created temporary test image file (test_image.png)
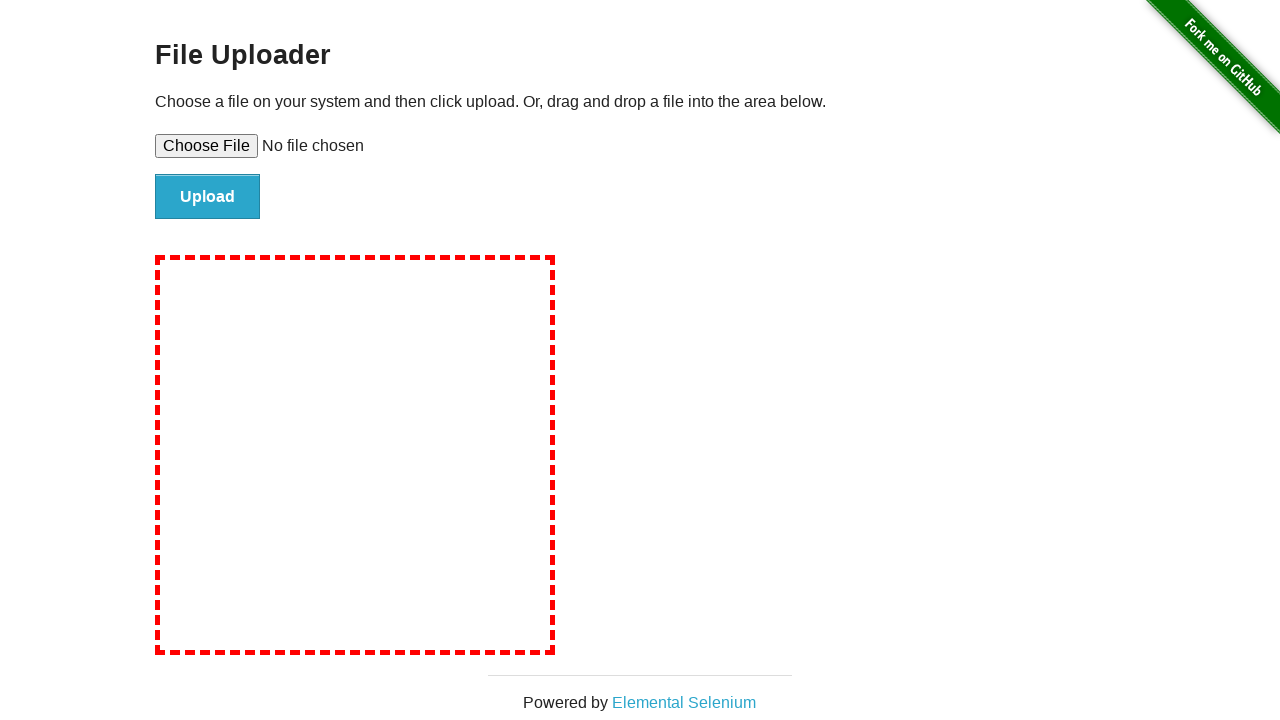

Selected test_image.png file for upload
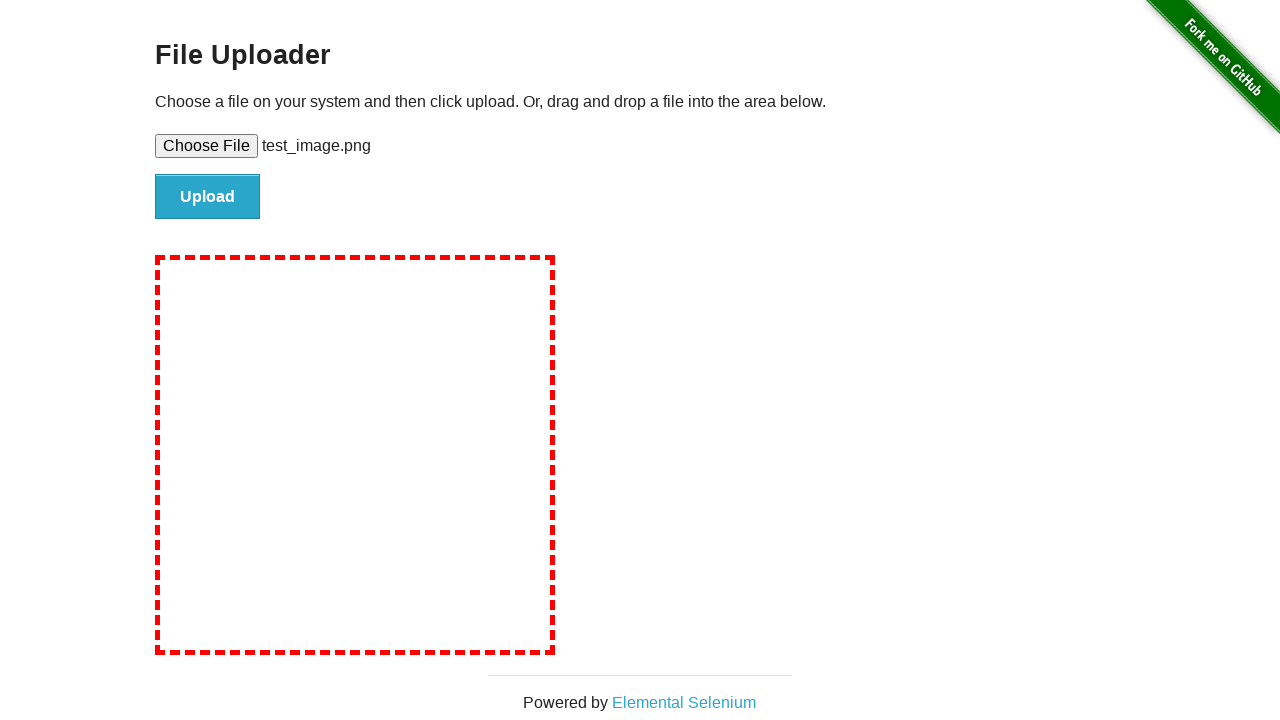

Clicked the Upload button to submit the file at (208, 197) on #file-submit
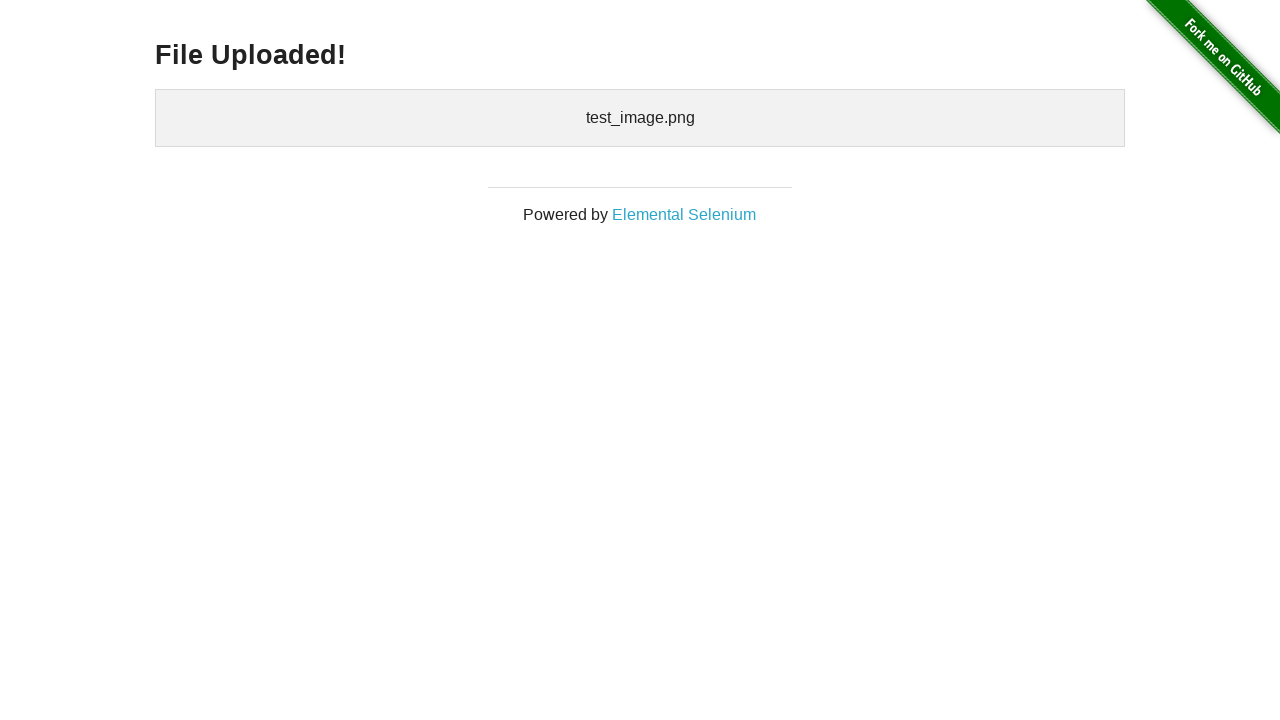

Upload confirmation section appeared
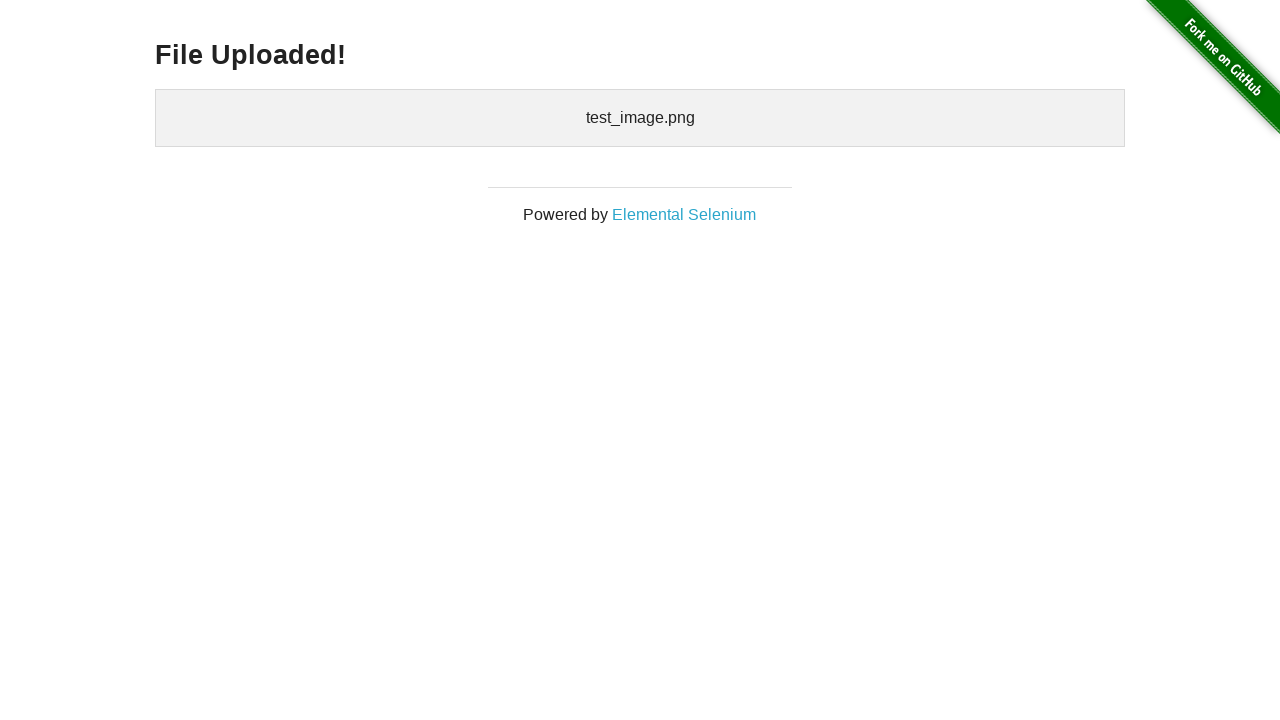

Retrieved uploaded files text content
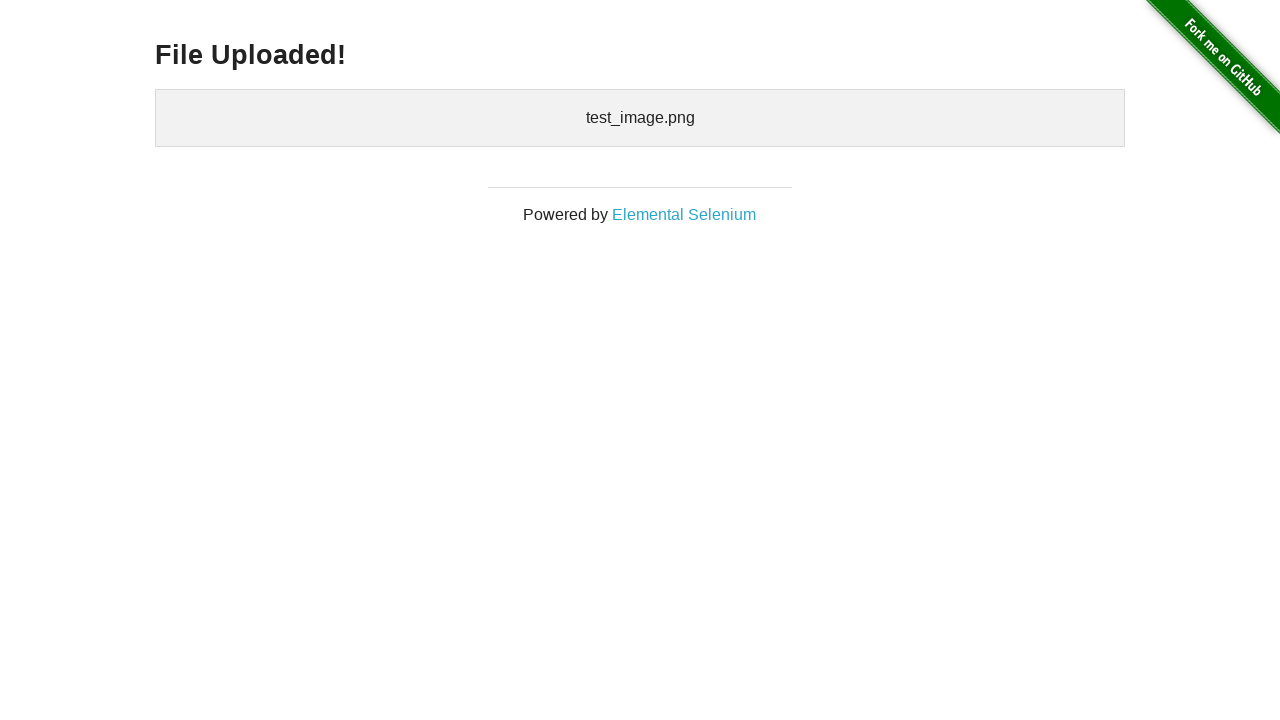

Verified that test_image.png appears in uploaded files list
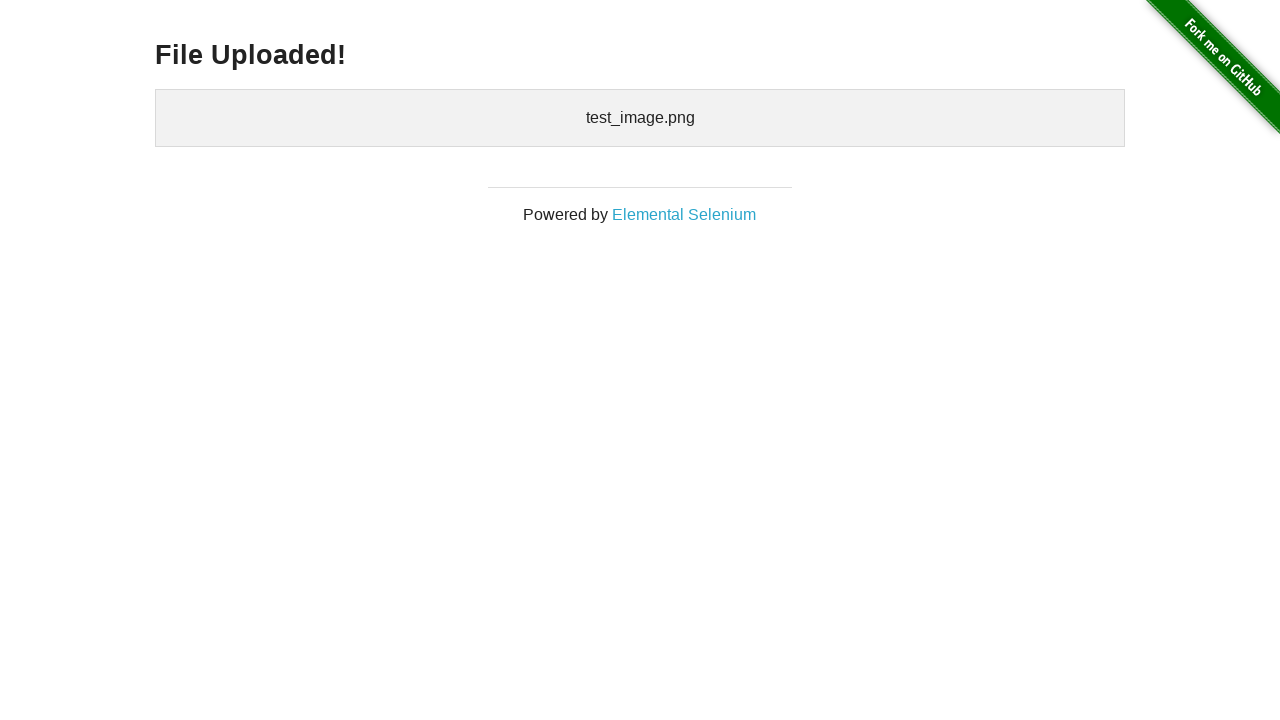

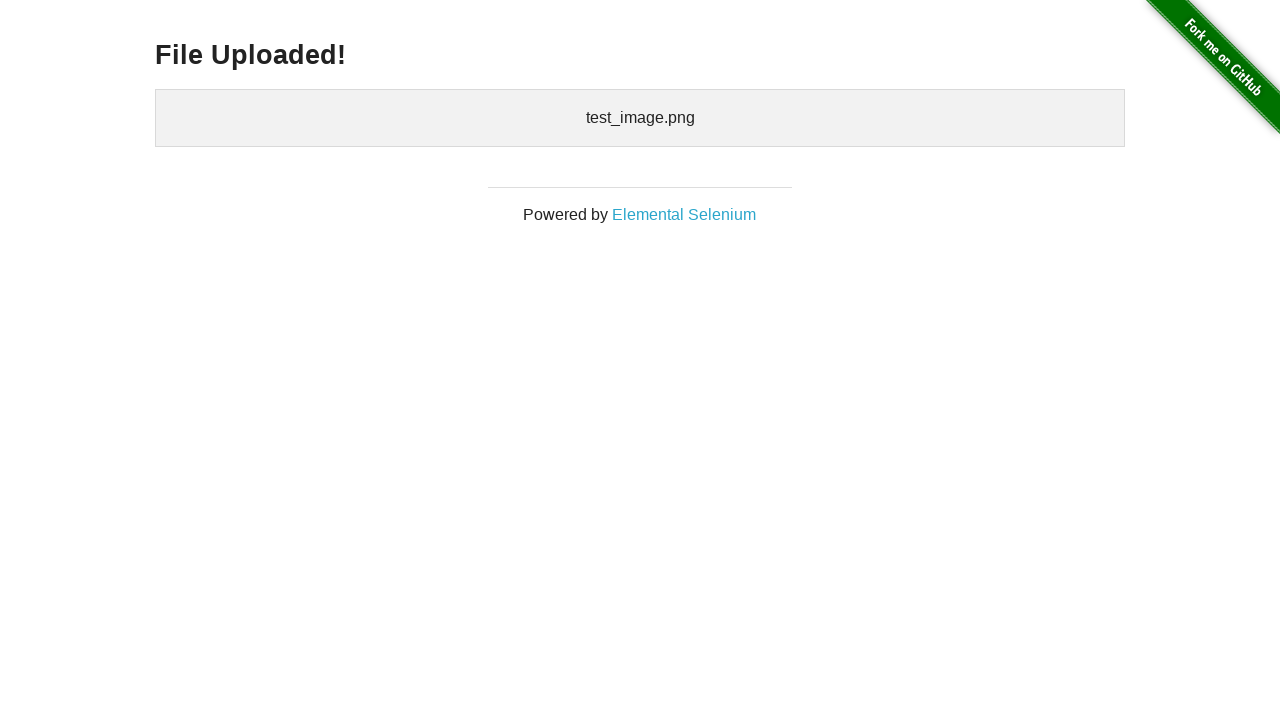